Tests the date of birth calendar picker functionality by clicking on the DOB field, selecting a month (April), year (2014), and day (21) from the date picker UI.

Starting URL: https://www.dummyticket.com/dummy-ticket-for-visa-application/

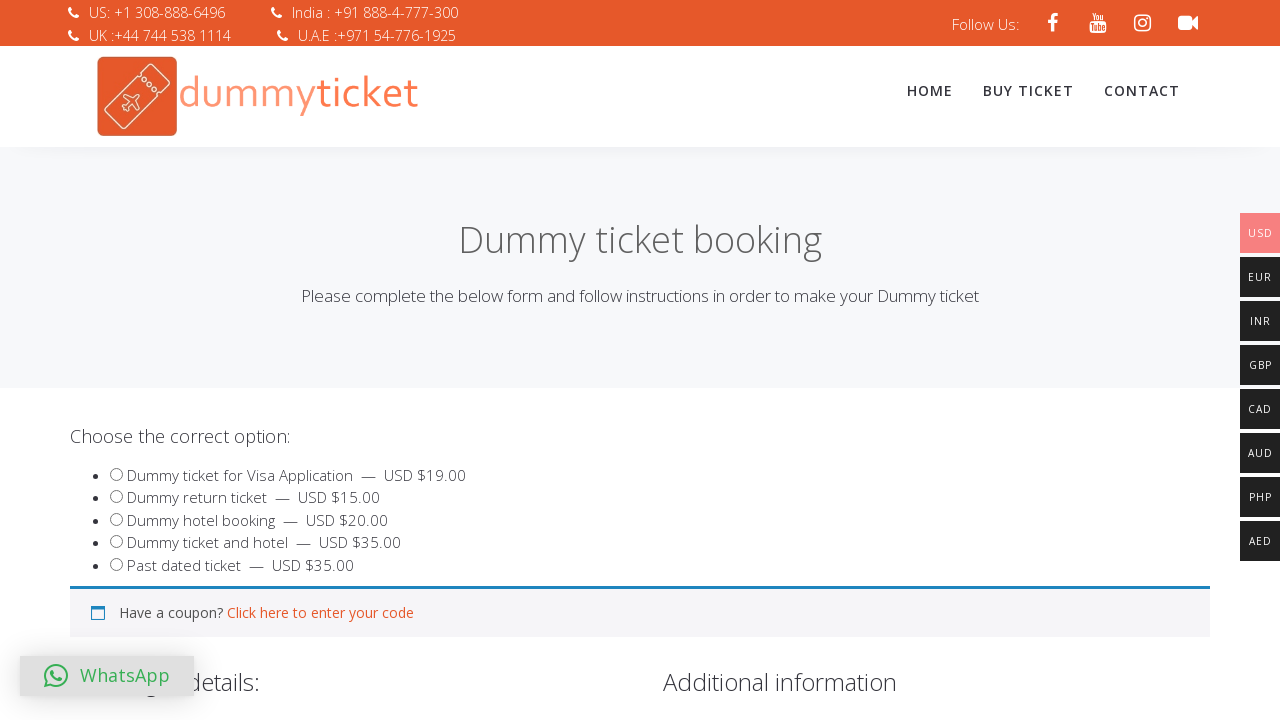

Clicked on the date of birth (DOB) field to open the calendar picker at (344, 360) on #dob
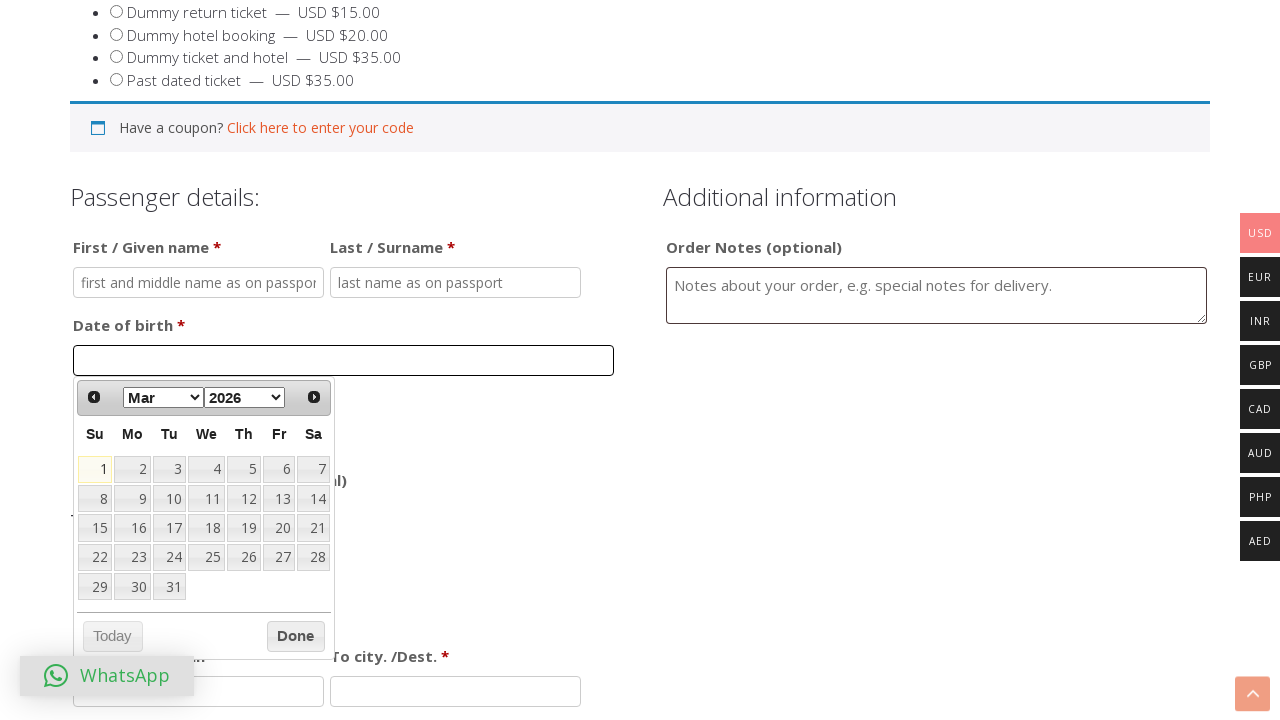

Date picker calendar loaded and month selector is visible
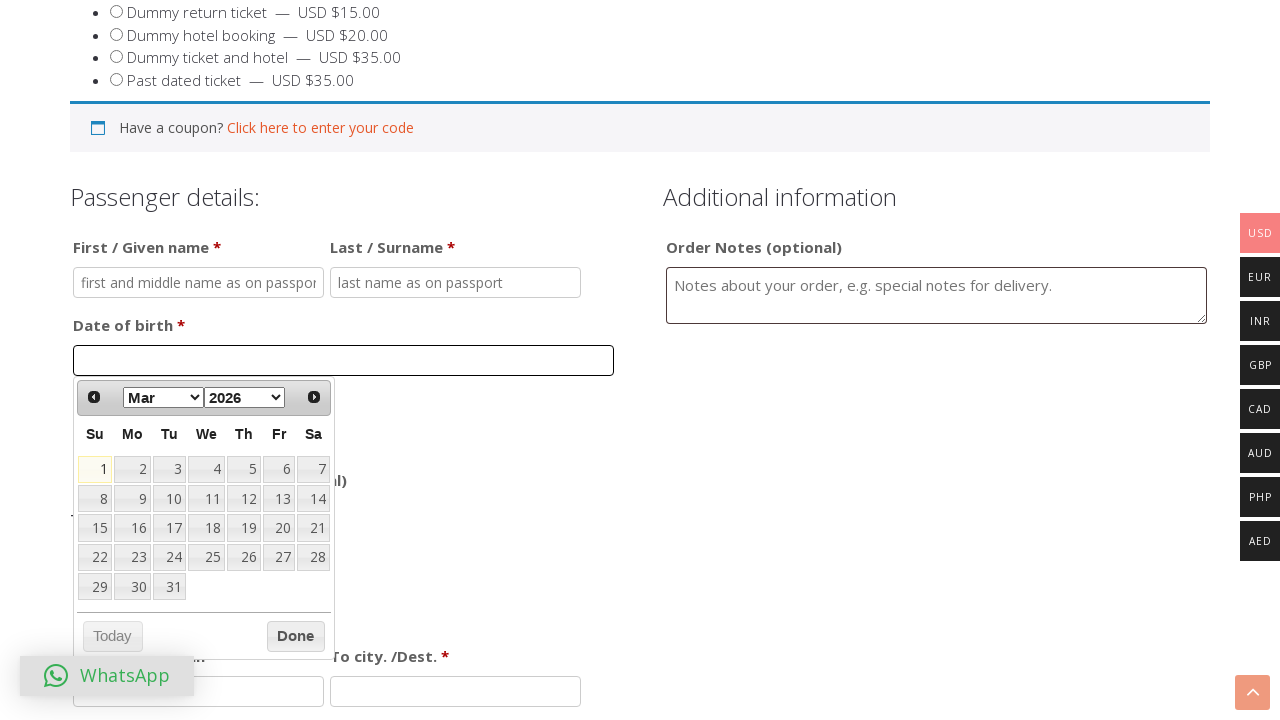

Selected April from the month dropdown on .ui-datepicker-month
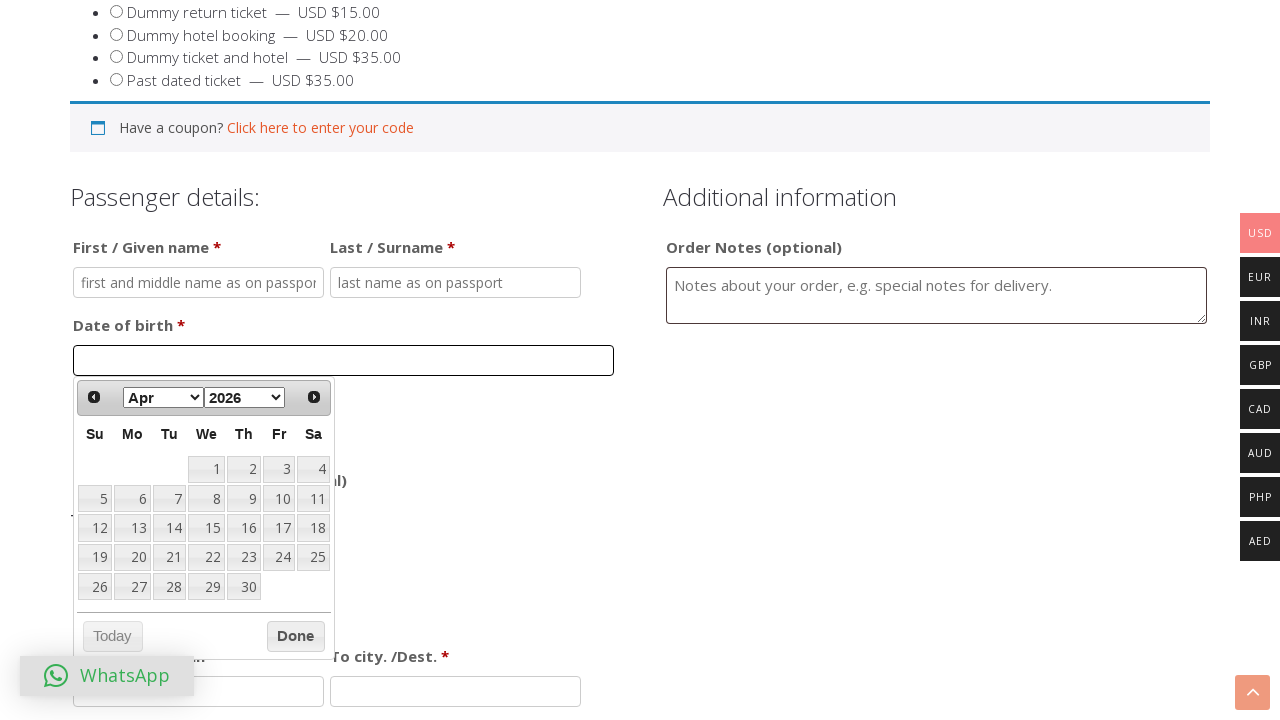

Selected 2014 from the year dropdown on .ui-datepicker-year
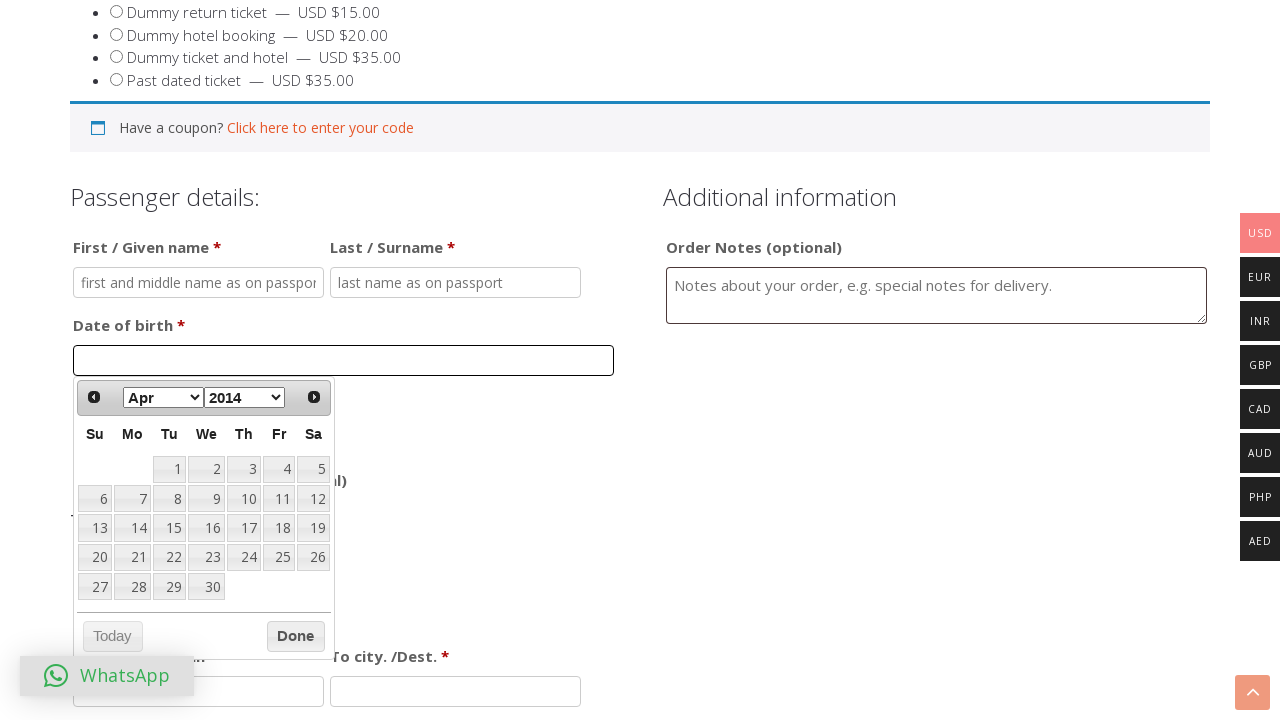

Clicked on day 21 in the calendar to complete the date selection at (132, 557) on xpath=//td[@data-handler='selectDay']/a[text()='21']
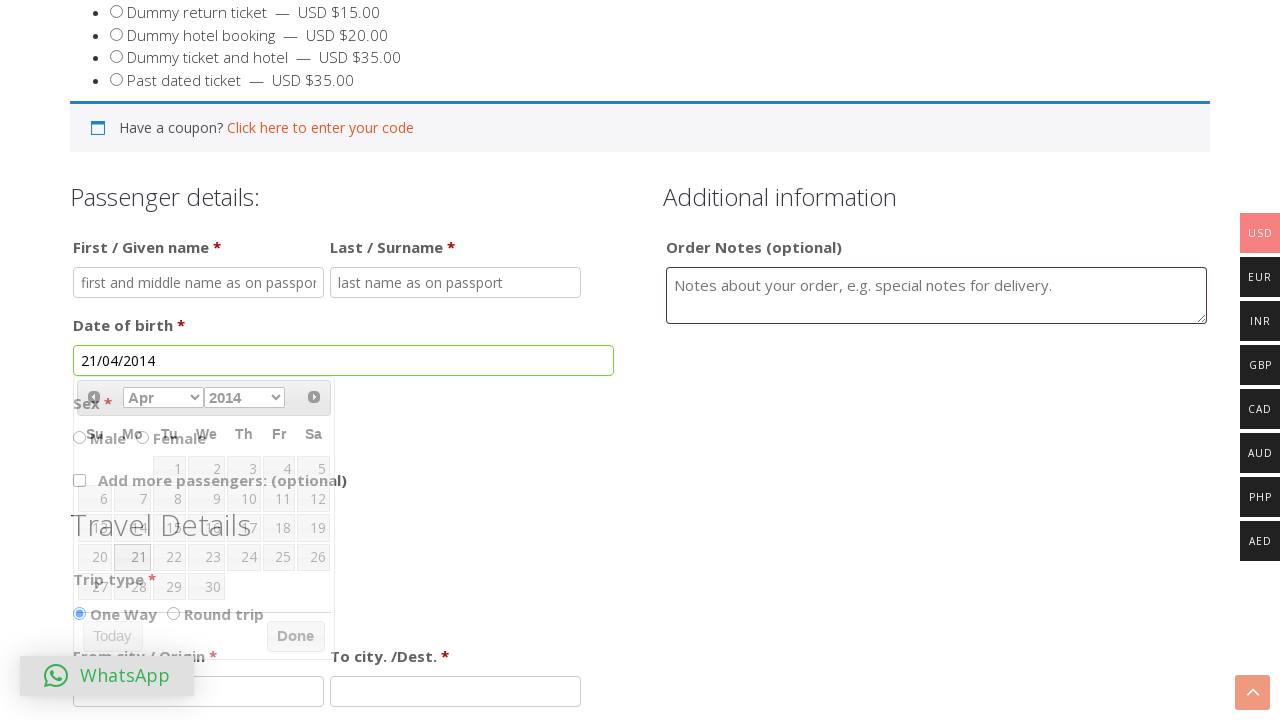

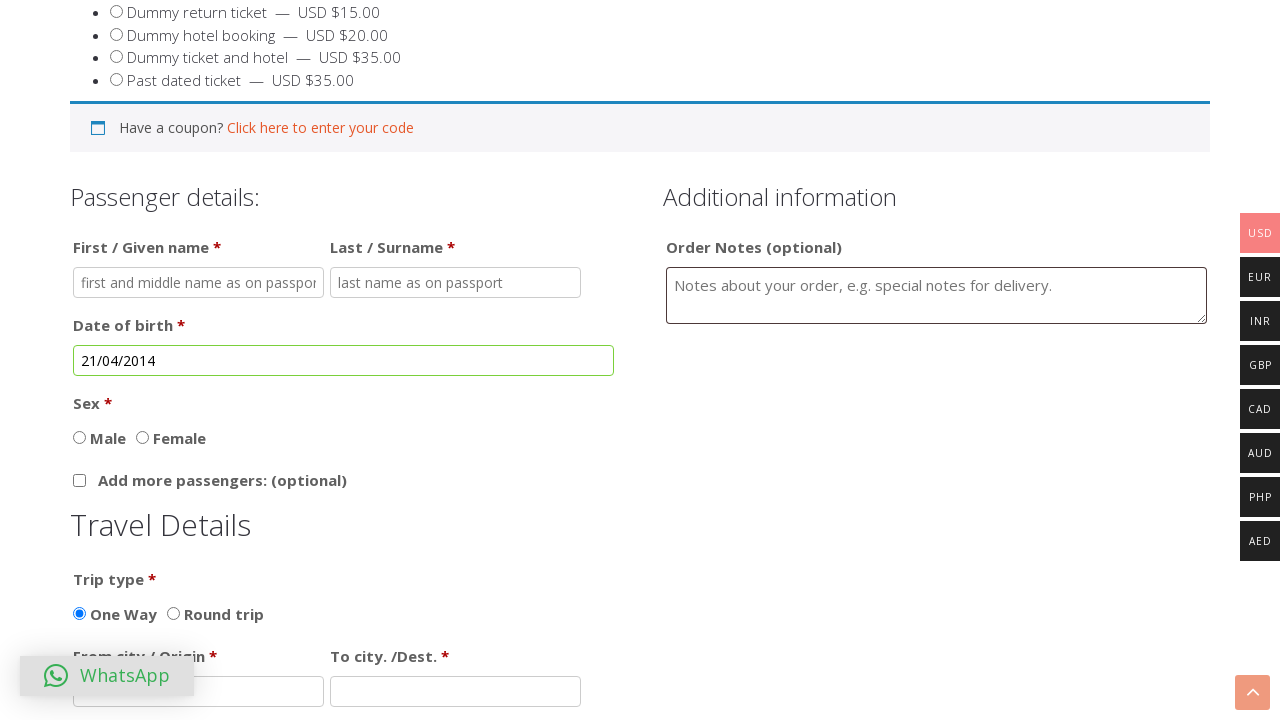